Tests dropdown menu interaction by hovering over a blog menu and clicking on a submenu option (Selenium143)

Starting URL: https://omayo.blogspot.com/

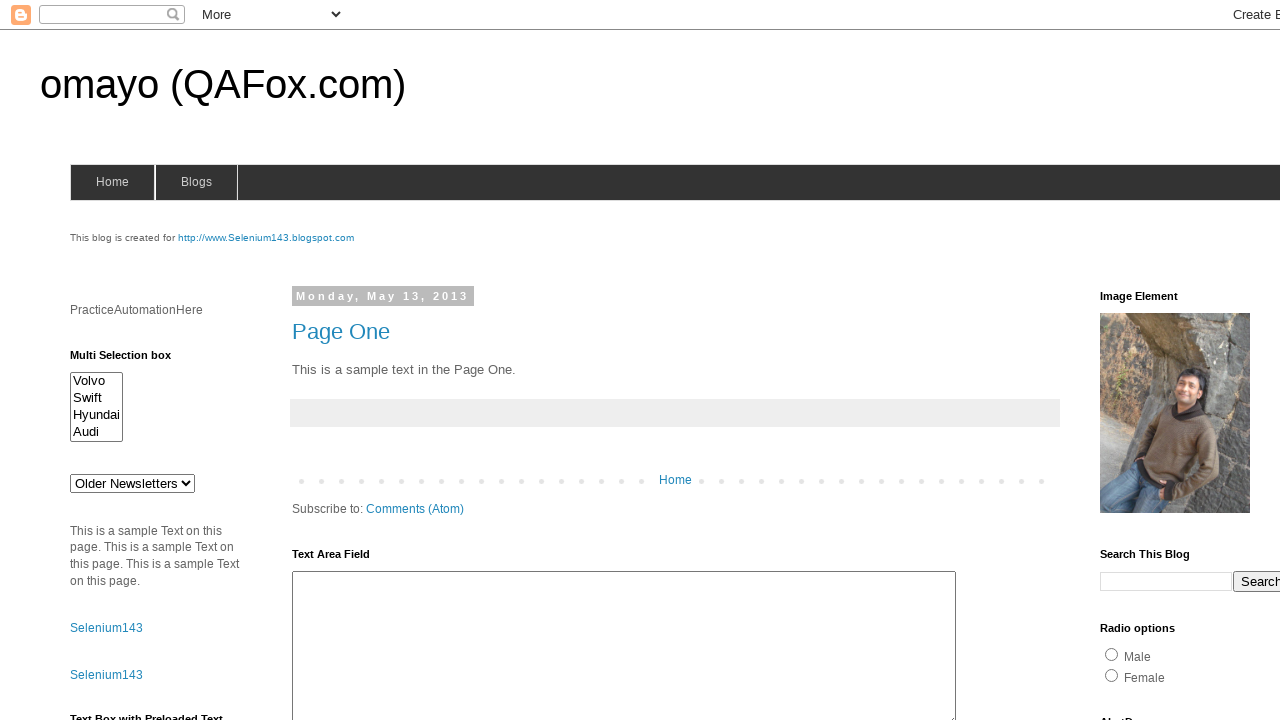

Hovered over blog menu to reveal dropdown at (196, 182) on #blogsmenu
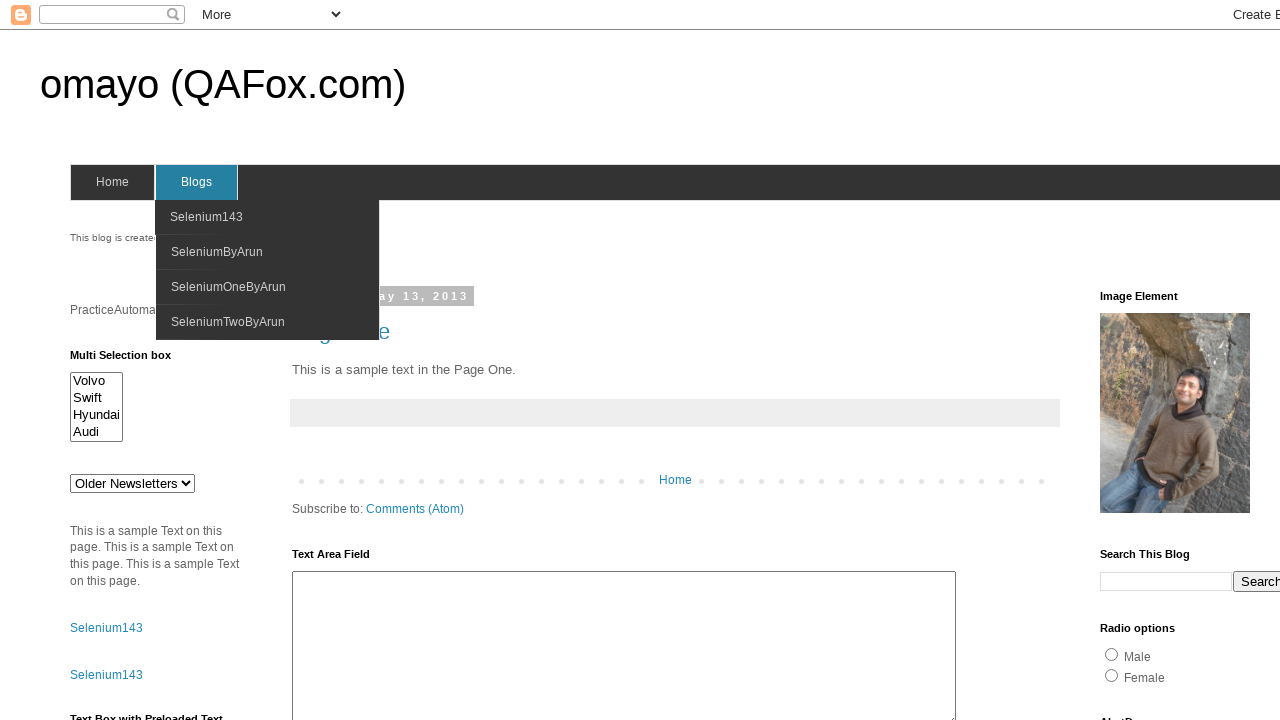

Hovered over Selenium143 submenu option at (206, 217) on xpath=//a/span[text()='Selenium143']
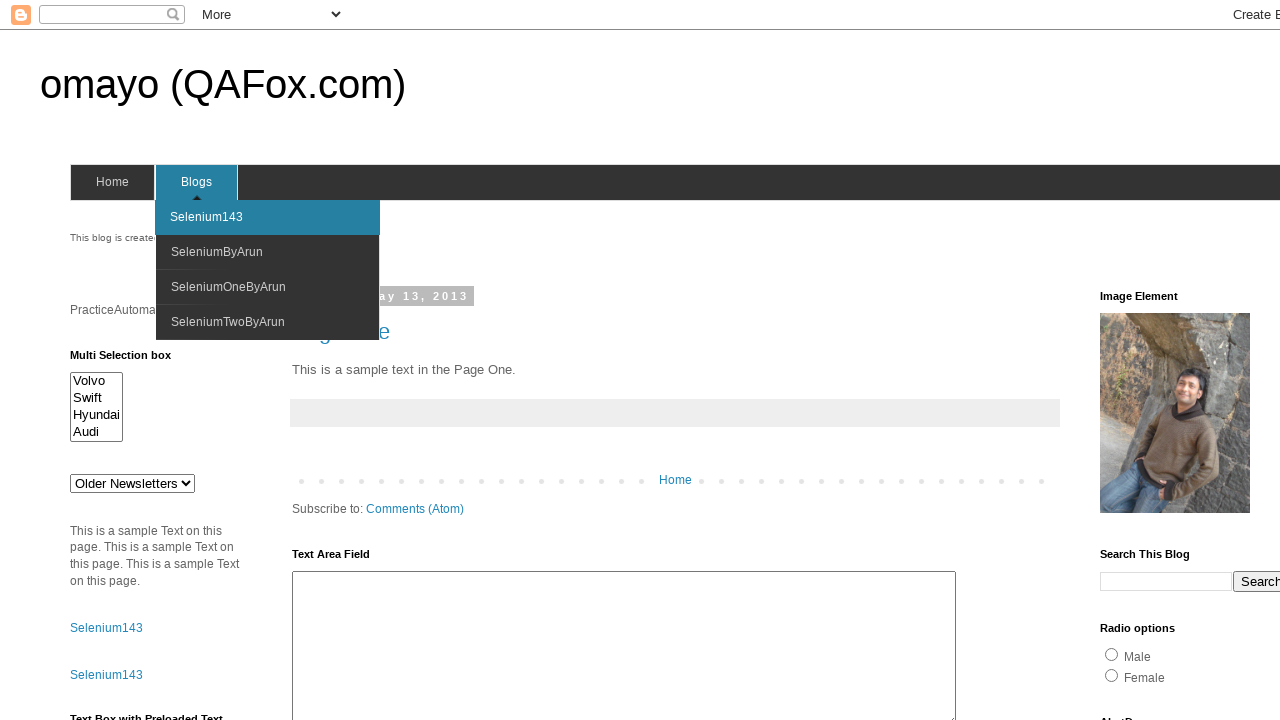

Clicked on Selenium143 submenu option at (206, 217) on xpath=//a/span[text()='Selenium143']
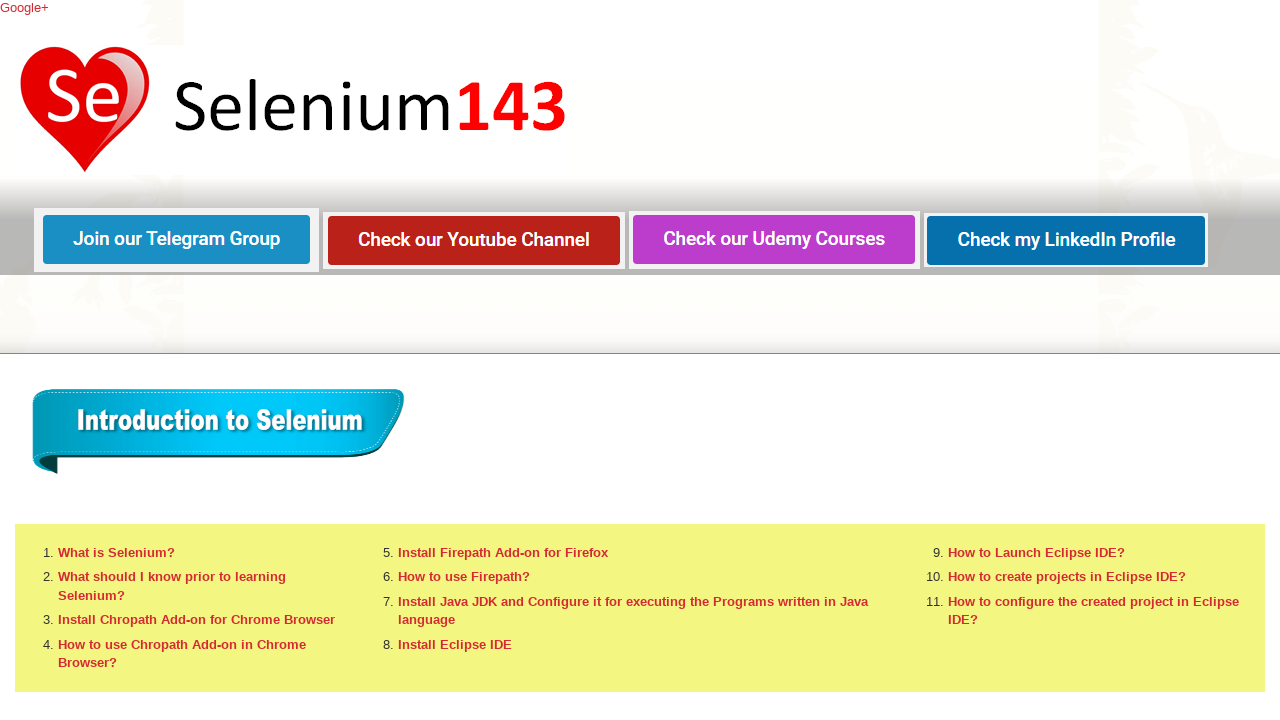

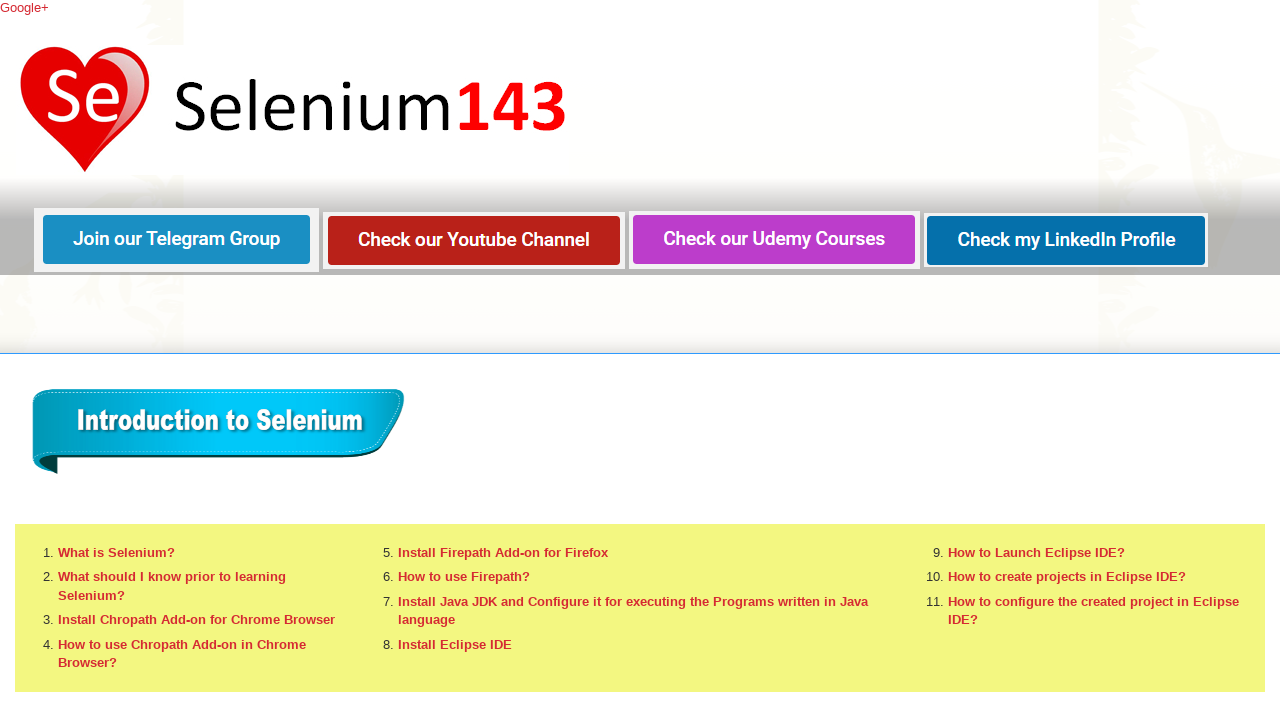